Tests selecting multiple values from a multi-select dropdown by holding CTRL and clicking multiple options

Starting URL: https://www.w3schools.com/tags/tryit.asp?filename=tryhtml_select_multiple

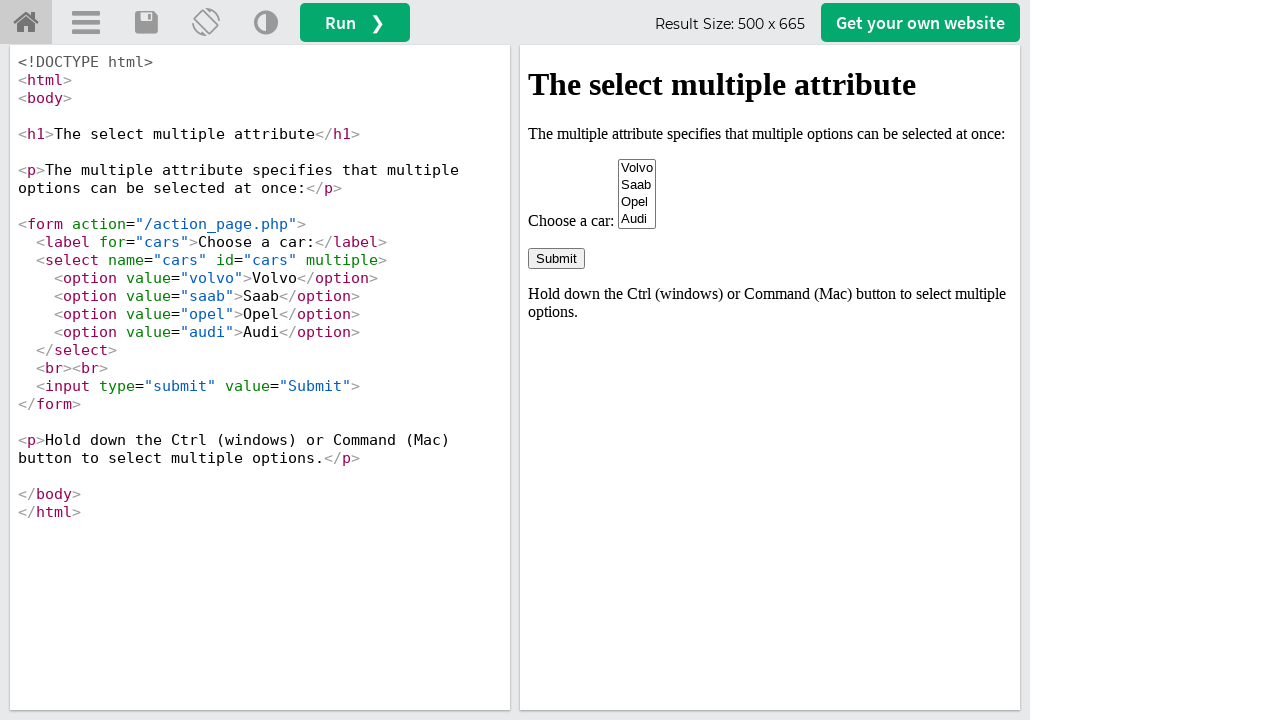

Located the iframe containing the result
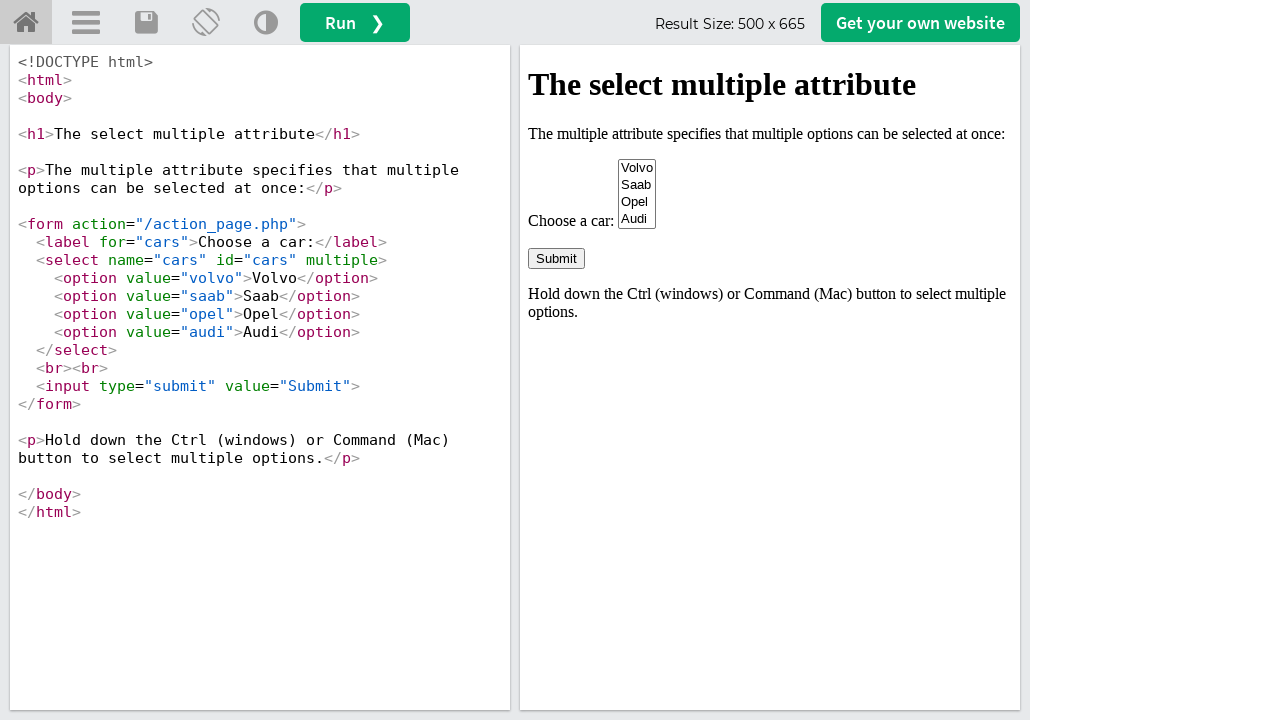

Selected multiple values from cars dropdown: Saab and Audi on #iframeResult >> internal:control=enter-frame >> select[name='cars']
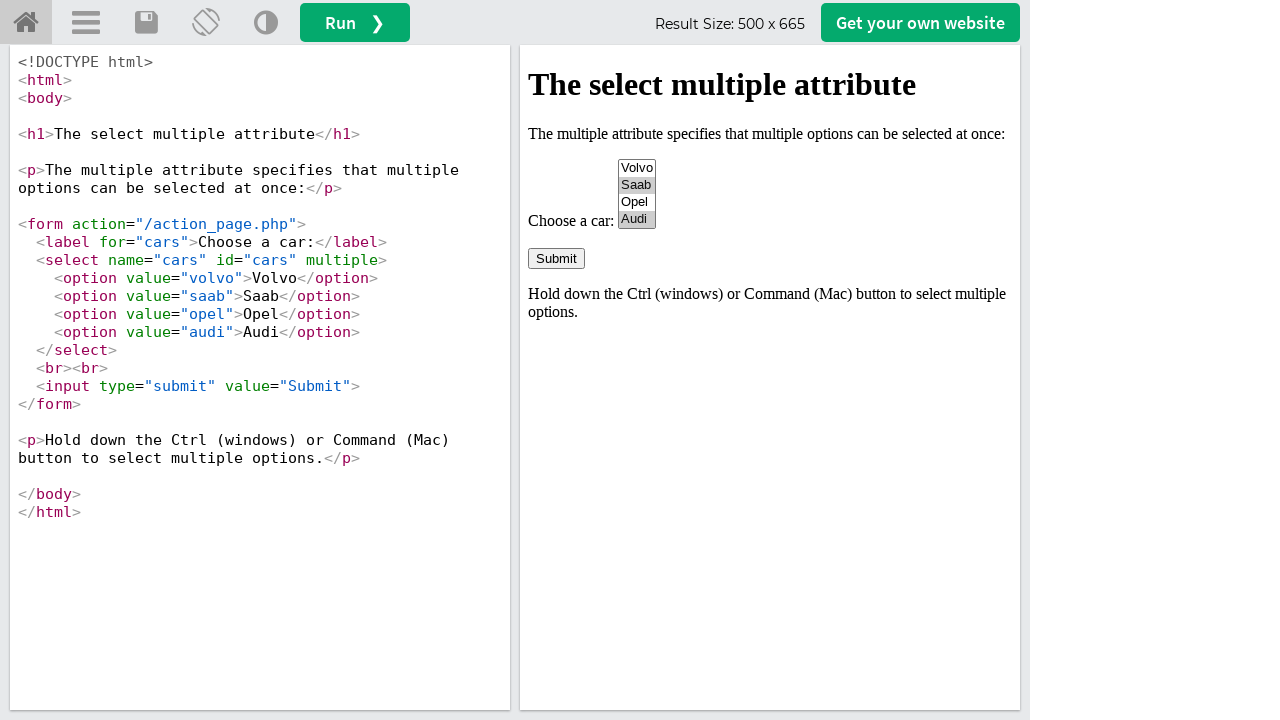

Waited 1 second for selection to be visible
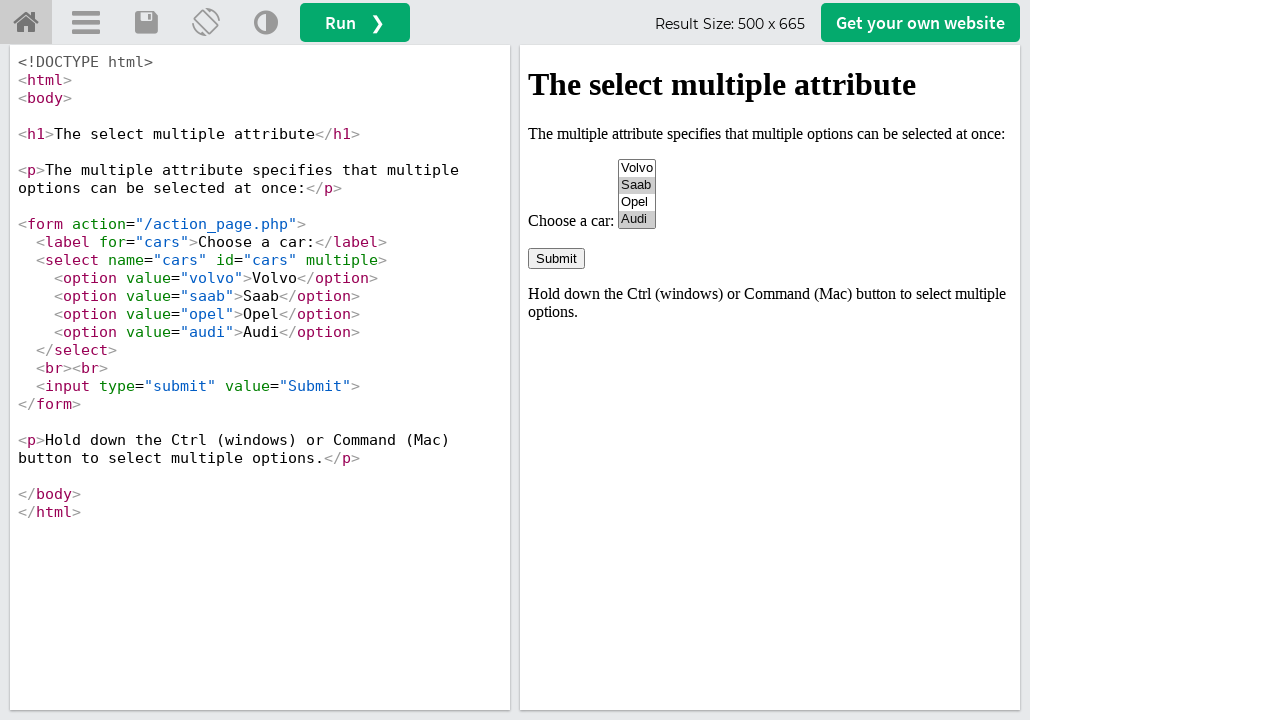

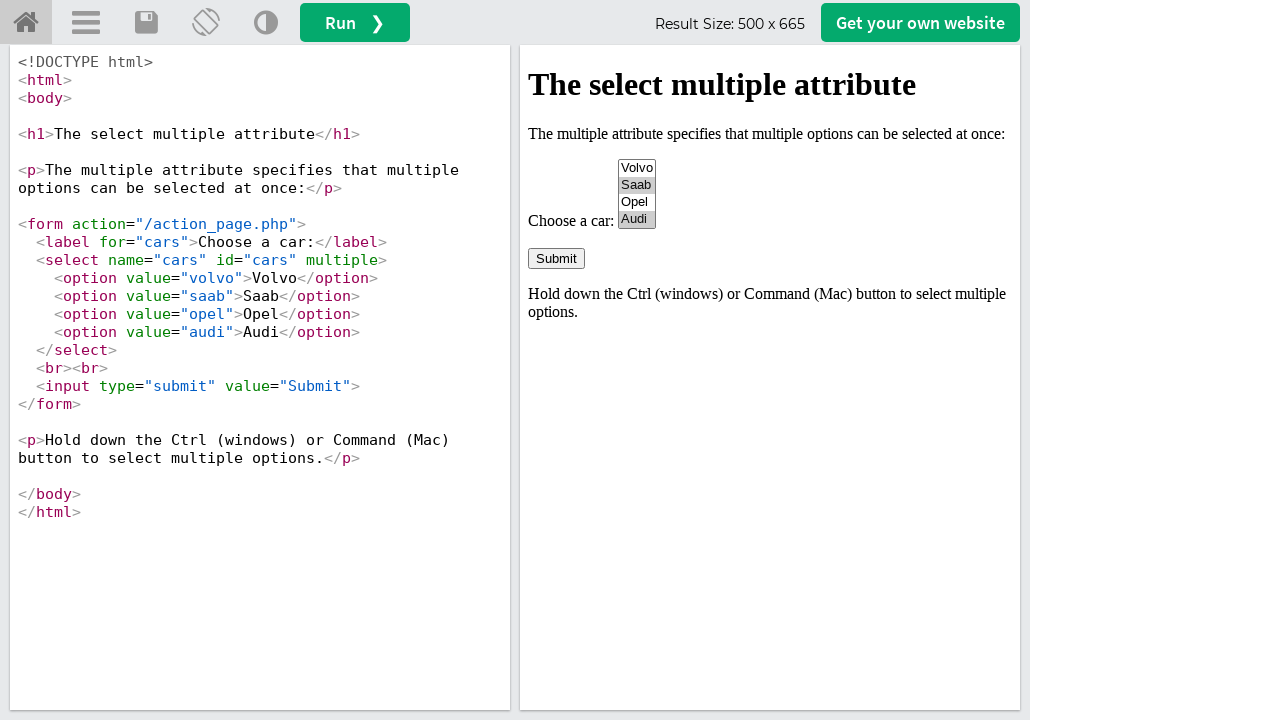